Tests JavaScript alert handling by triggering three types of alerts (simple alert, confirm dialog, and prompt dialog) and interacting with each - accepting the first, dismissing the second, and entering text then accepting the third.

Starting URL: http://the-internet.herokuapp.com/javascript_alerts

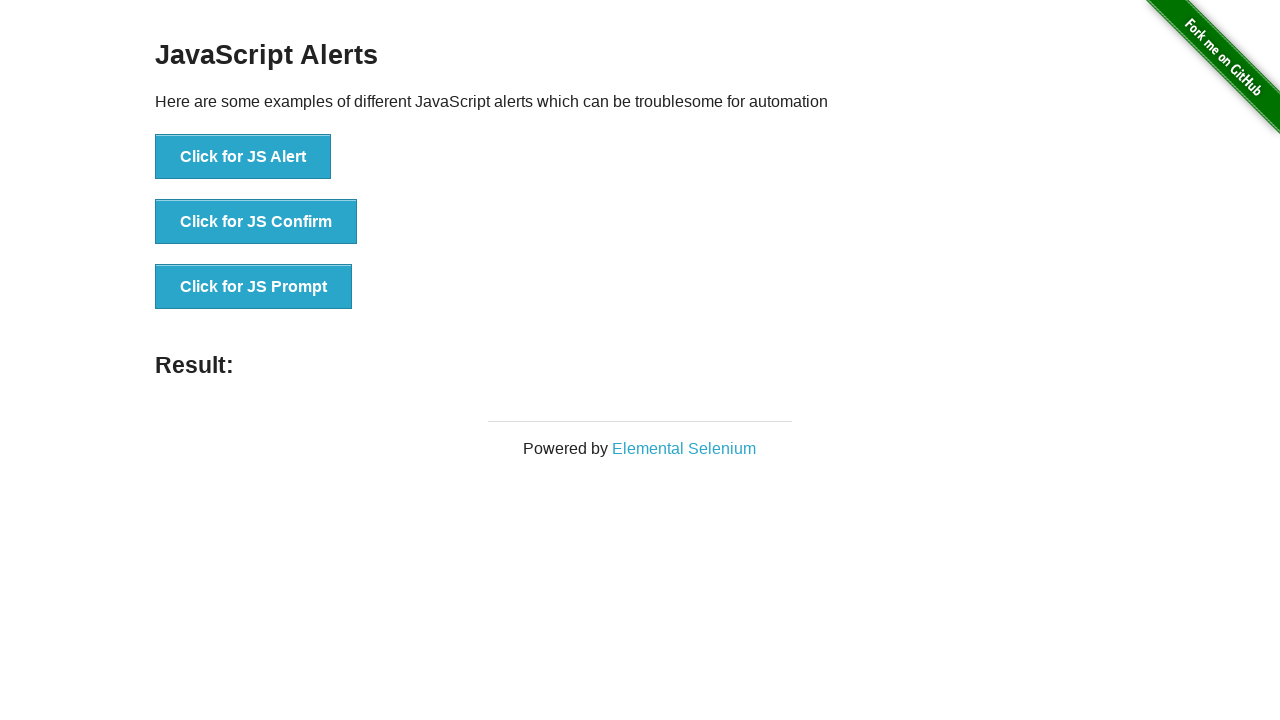

Triggered JS Alert and accepted it at (243, 157) on xpath=//button[text()='Click for JS Alert']
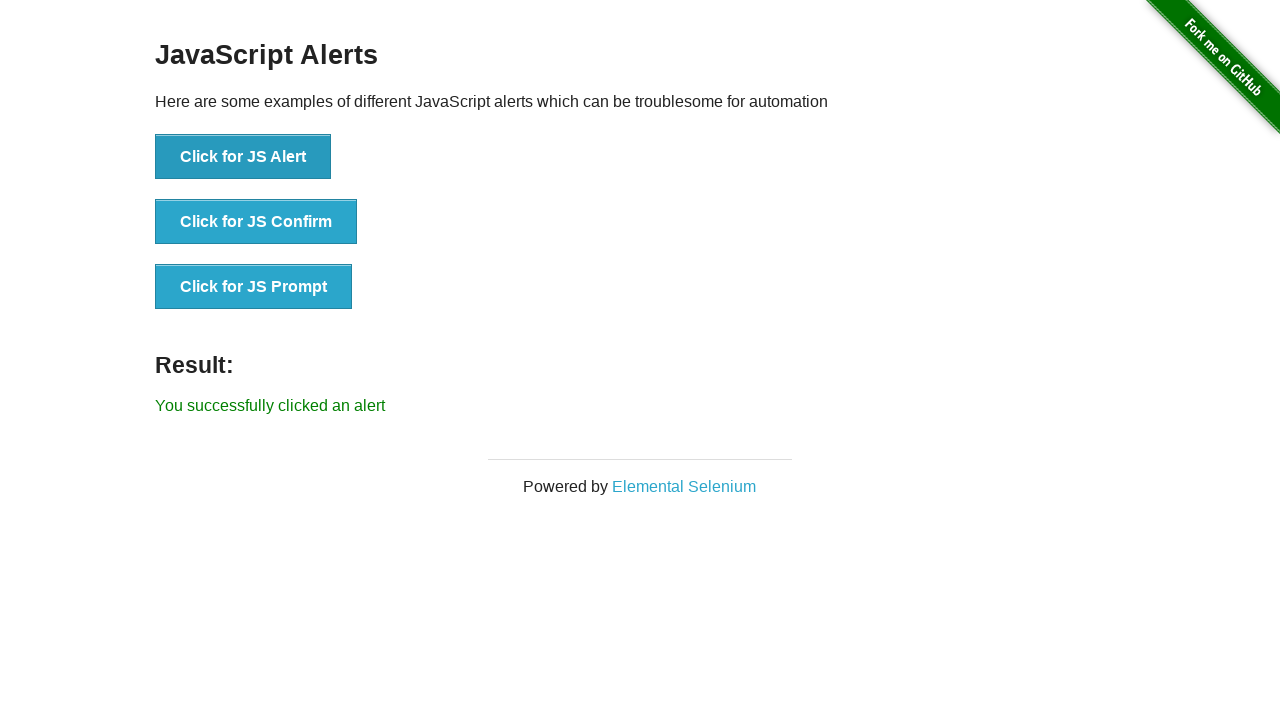

Triggered JS Confirm dialog and dismissed it at (256, 222) on xpath=//button[text()='Click for JS Confirm']
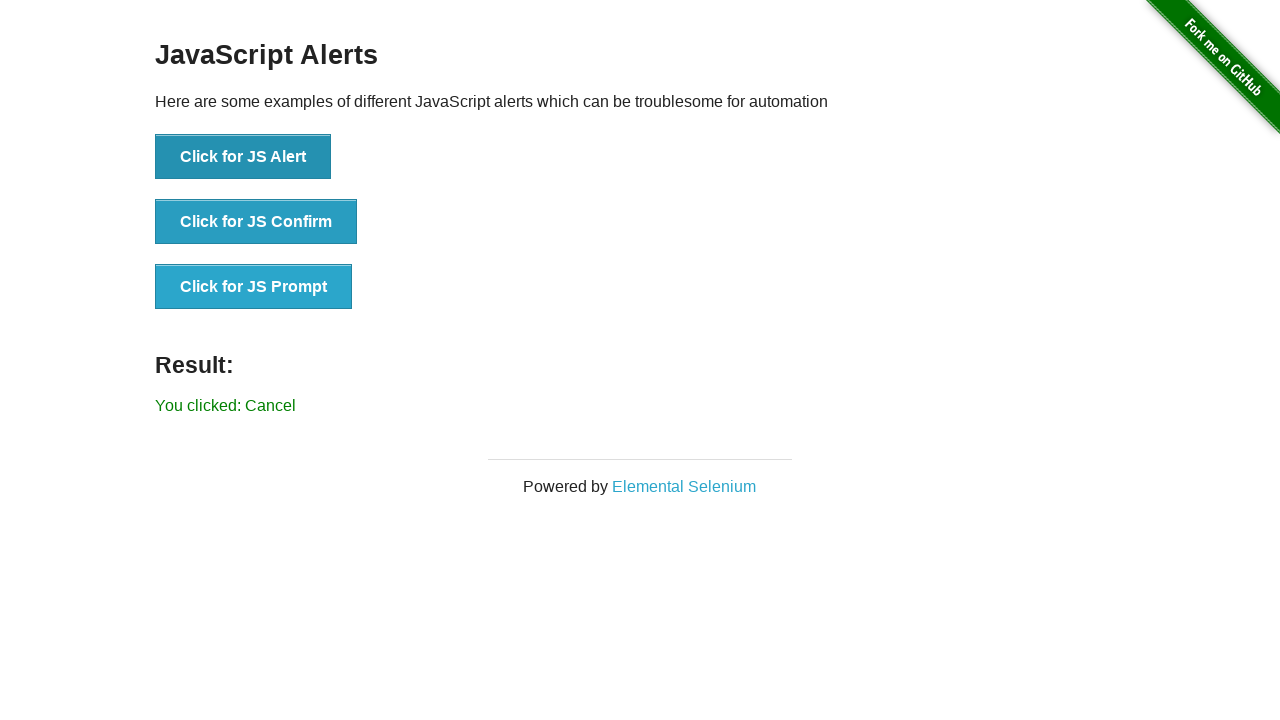

Triggered JS Prompt dialog, entered 'Hello Welcome', and accepted it at (254, 287) on xpath=//button[text()='Click for JS Prompt']
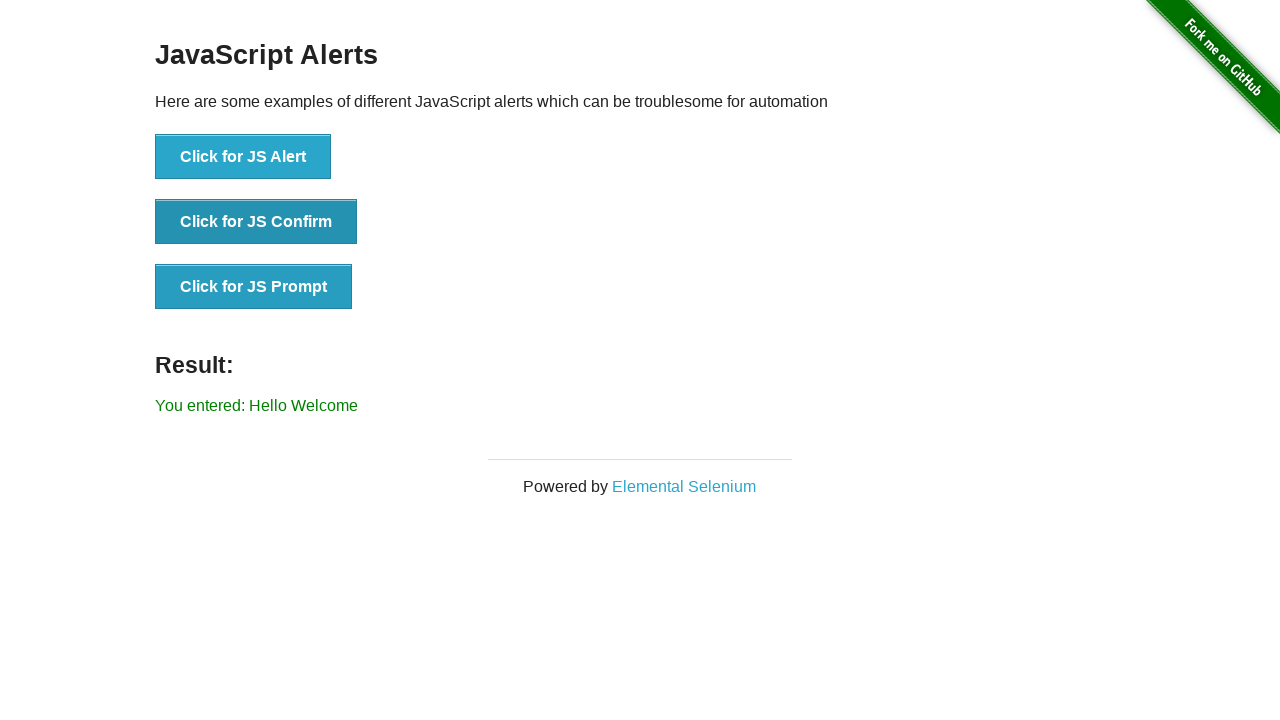

Result element loaded and visible
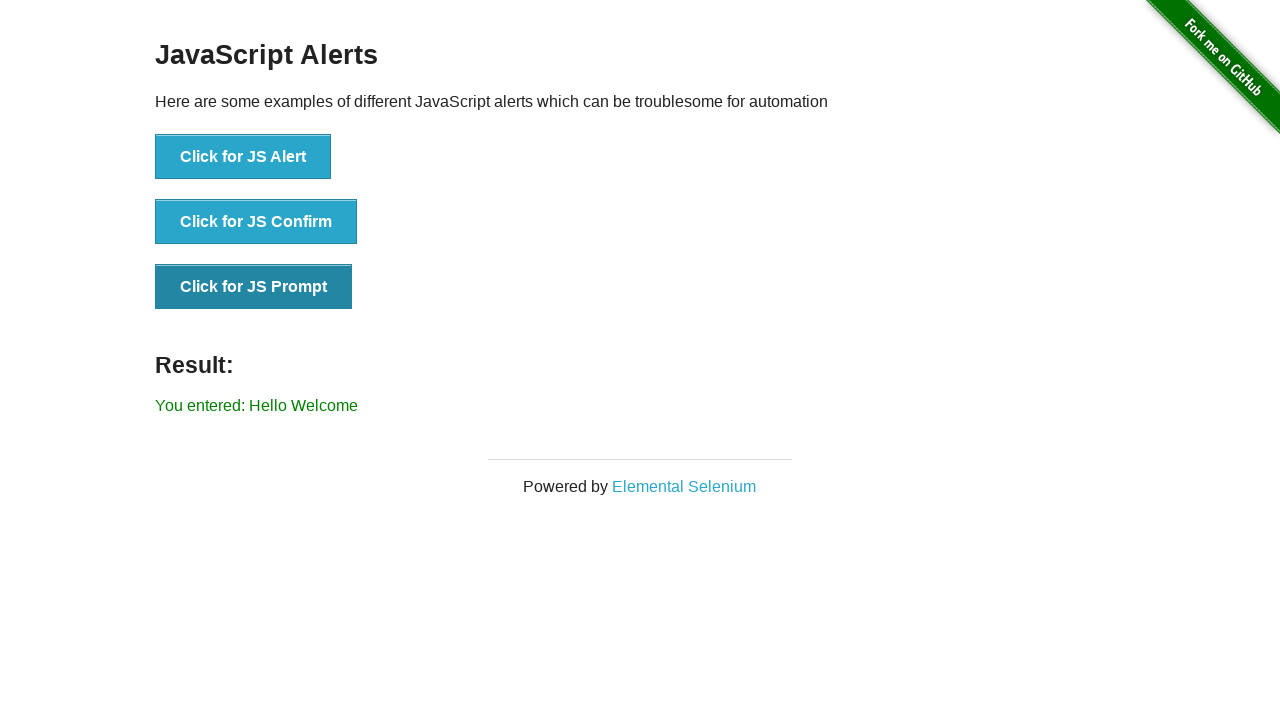

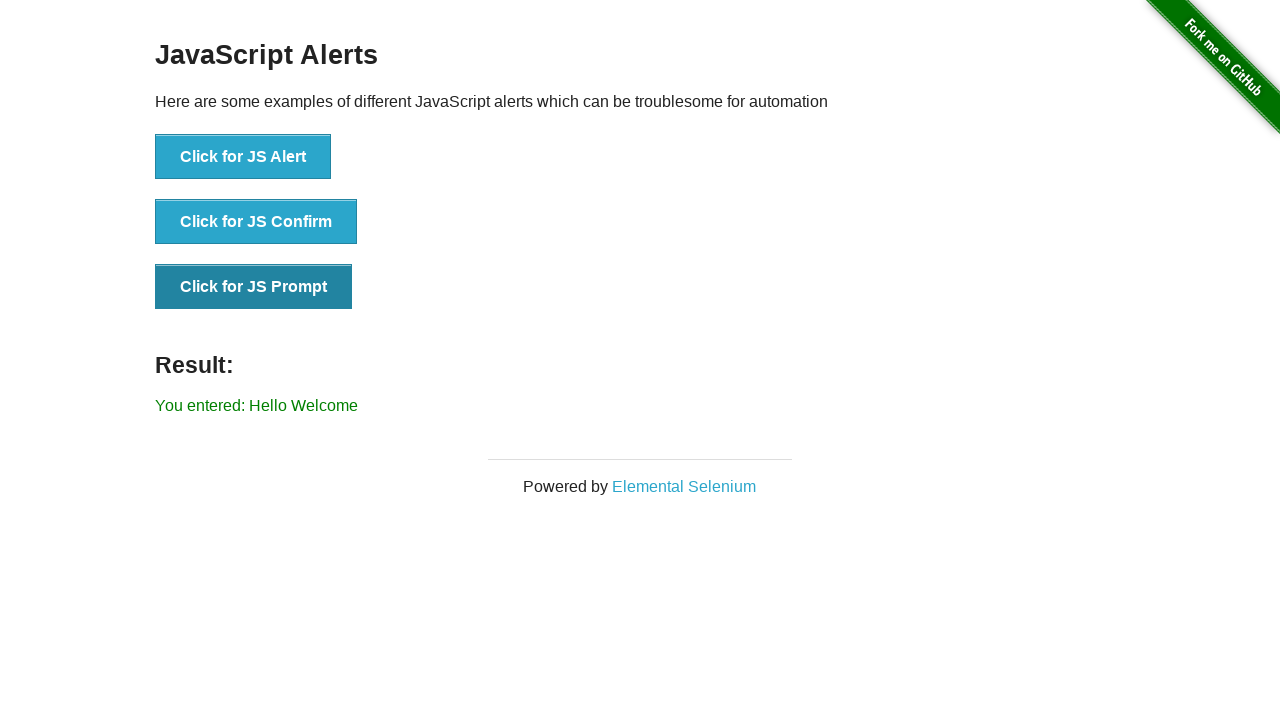